Tests keyboard input functionality by clicking on a name field, typing a name, and clicking a button on a form practice page

Starting URL: https://formy-project.herokuapp.com/keypress

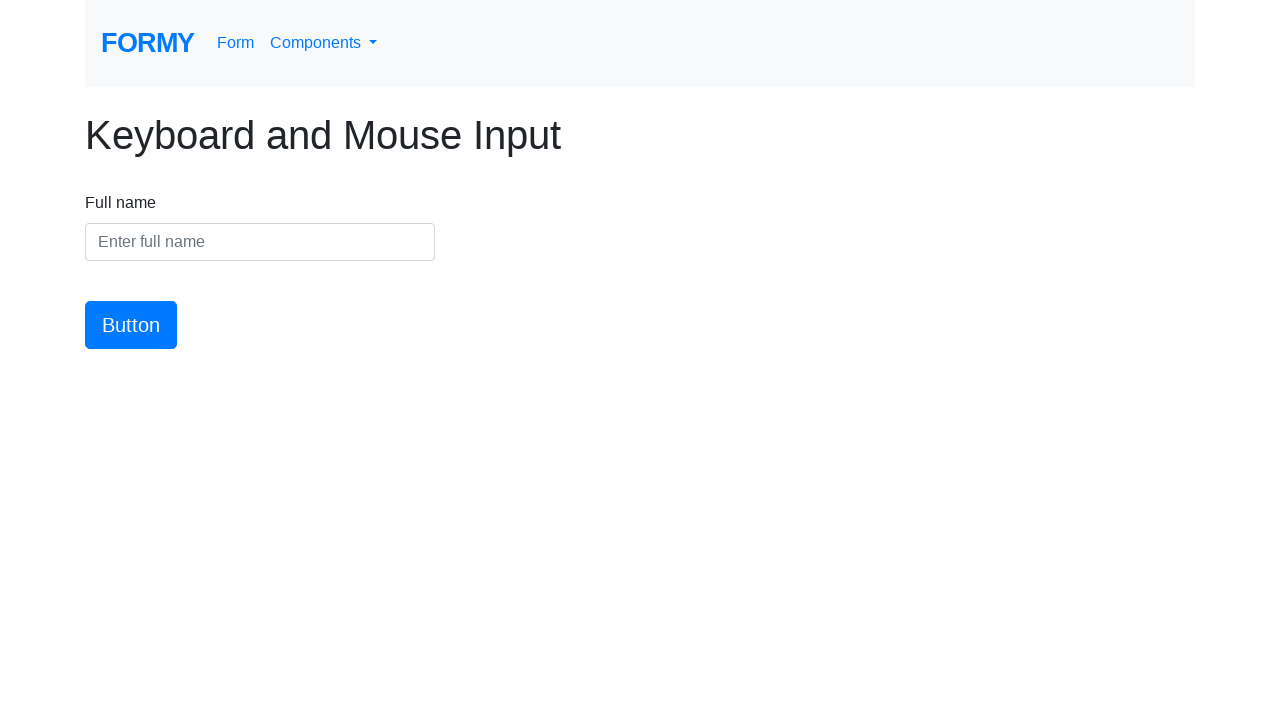

Clicked on the name input field at (260, 242) on #name
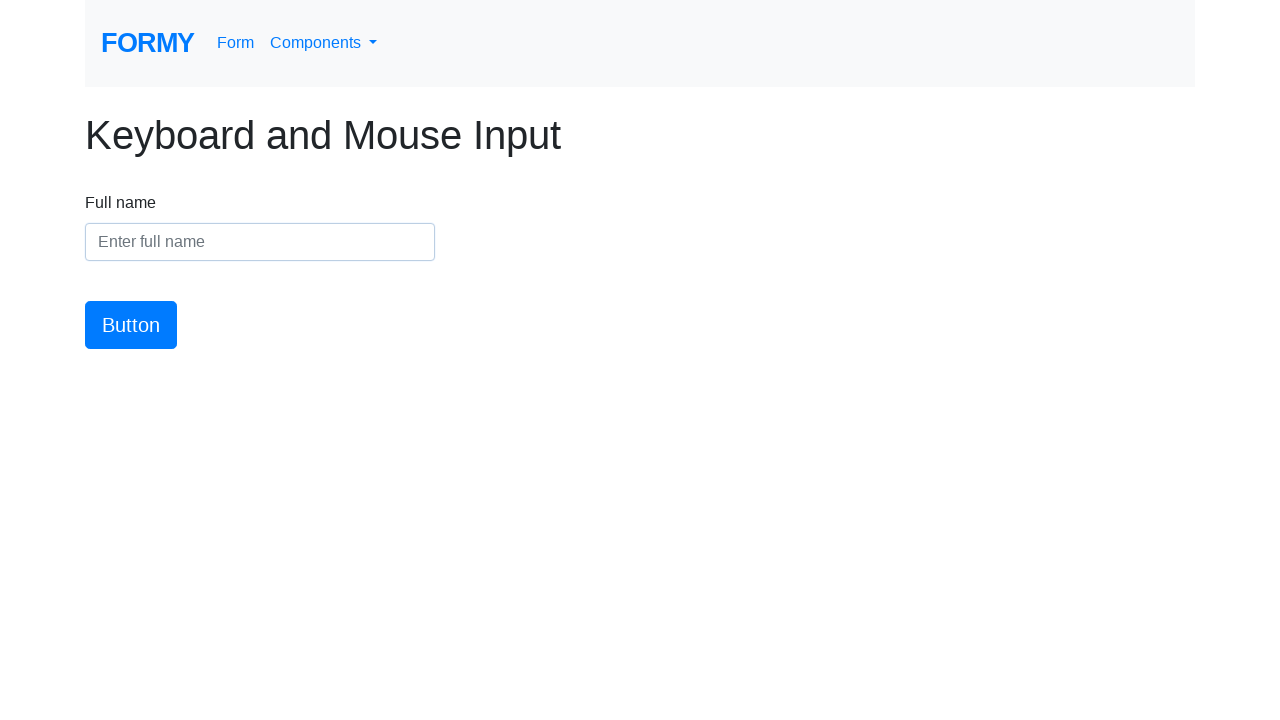

Typed 'Ana Andrade' into the name field on #name
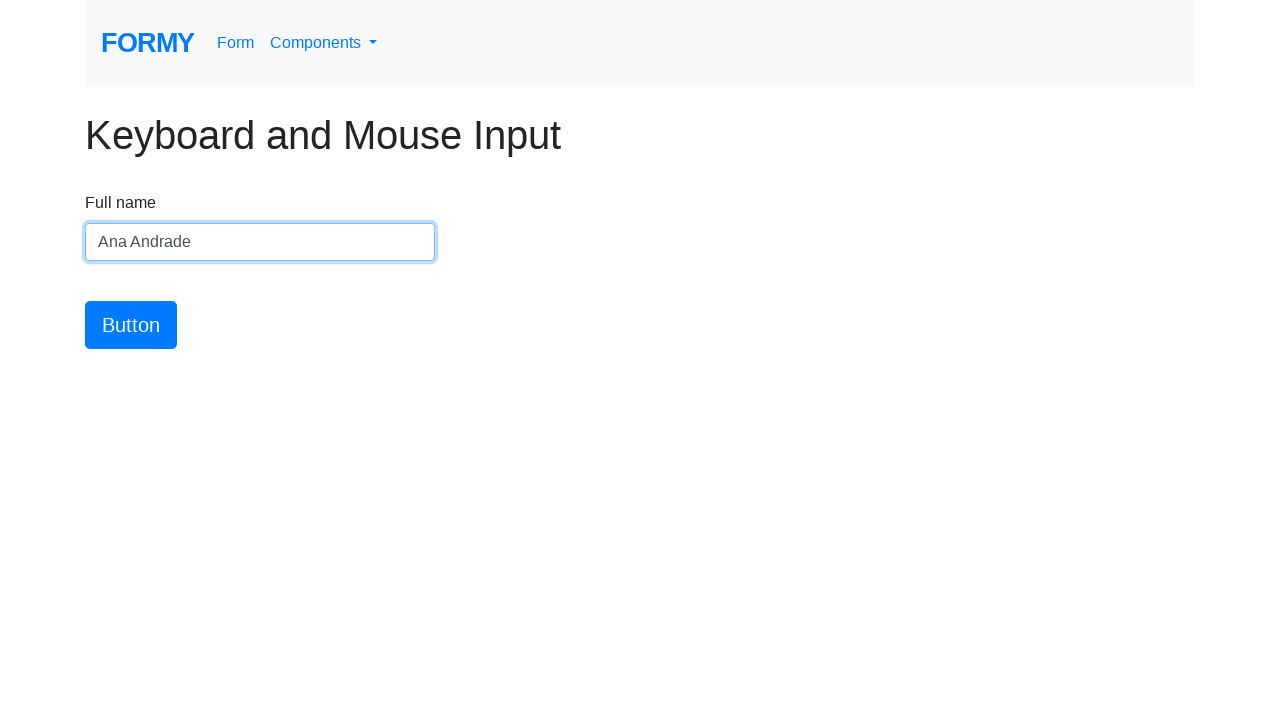

Clicked the submit button at (131, 325) on #button
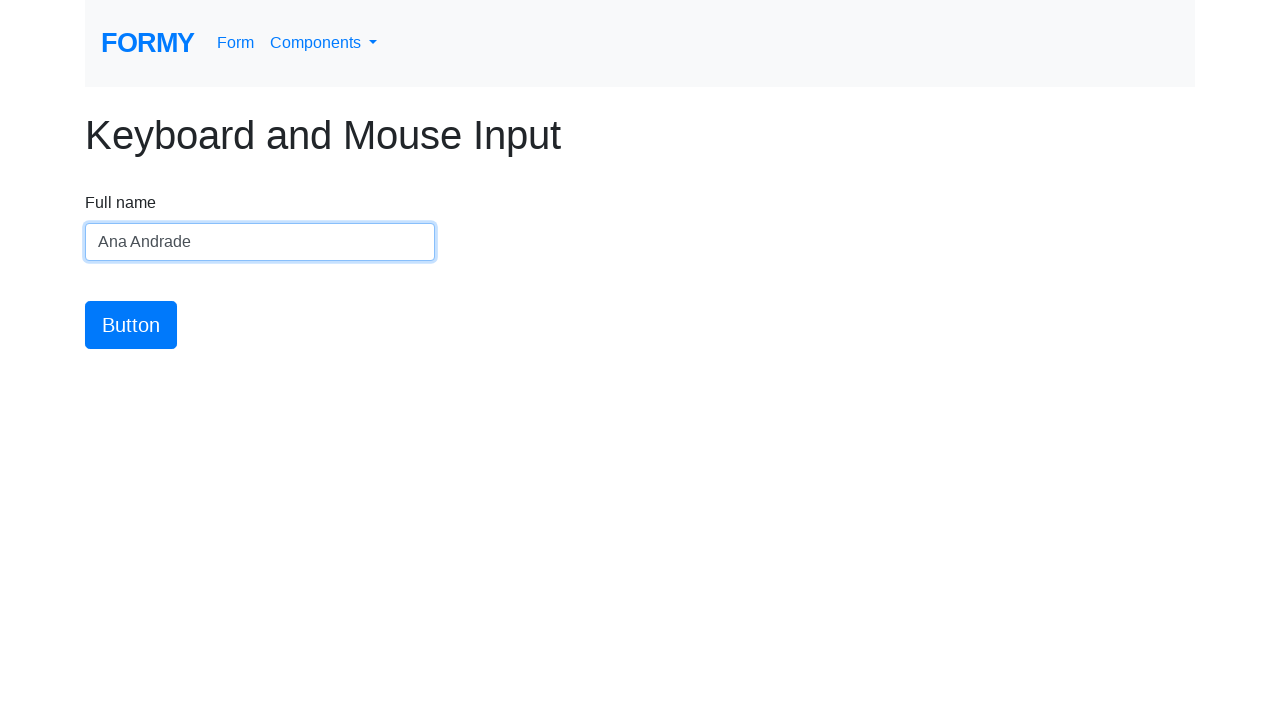

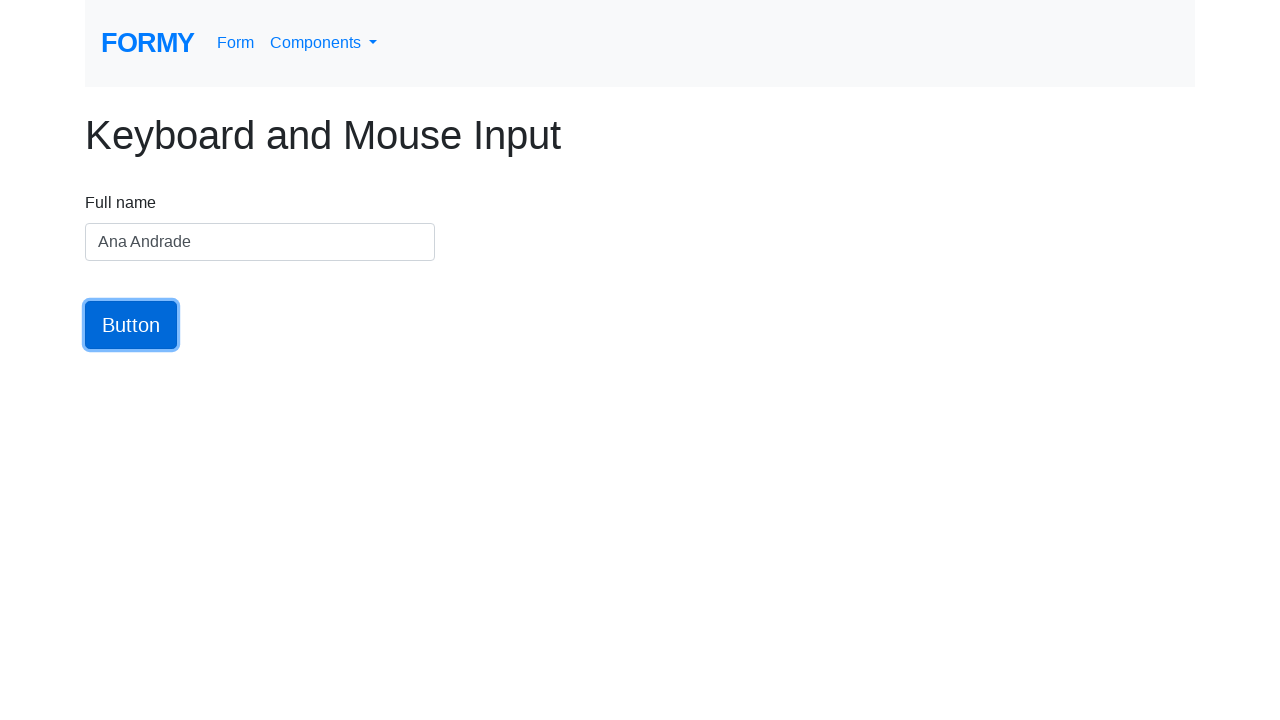